Tests JavaScript prompt alert functionality by clicking a button to trigger a prompt dialog, entering text into the prompt, accepting it, and verifying the result text is displayed on the page.

Starting URL: https://the-internet.herokuapp.com/javascript_alerts

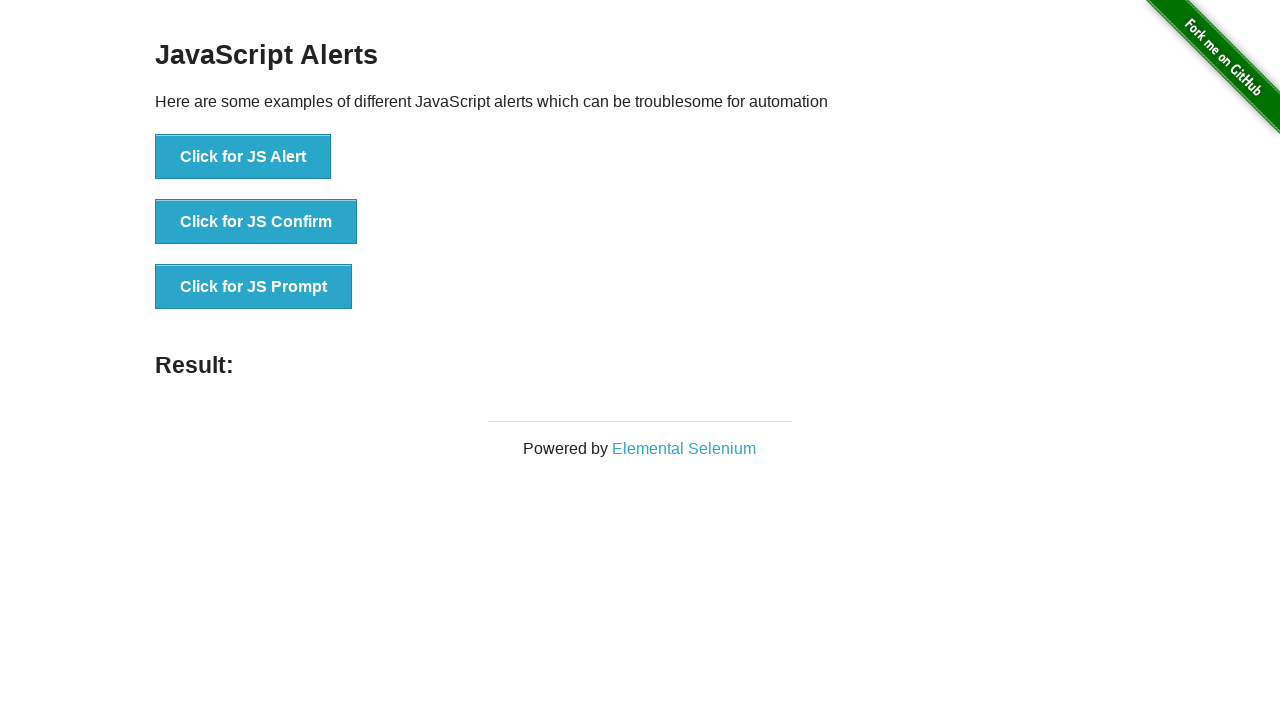

Clicked 'Click for JS Prompt' button to trigger prompt dialog at (254, 287) on xpath=//button[text()='Click for JS Prompt']
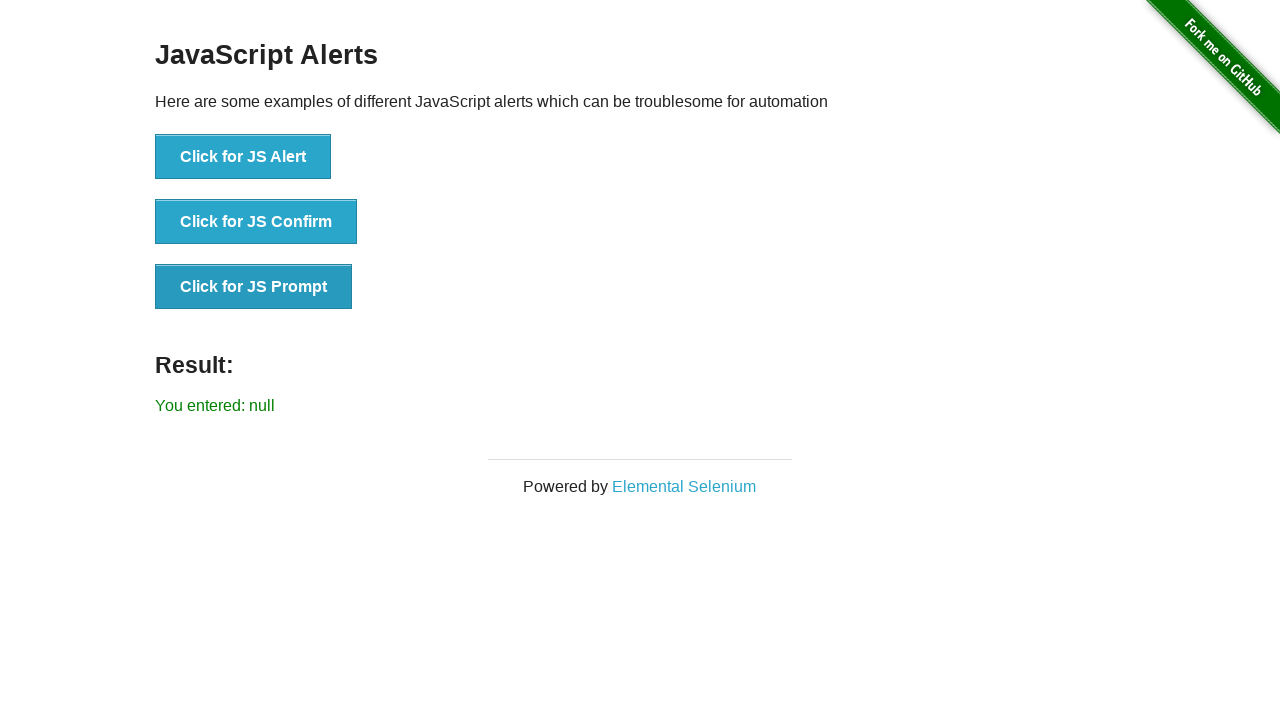

Set up dialog handler to accept prompt with text 'GeetaKarunyam'
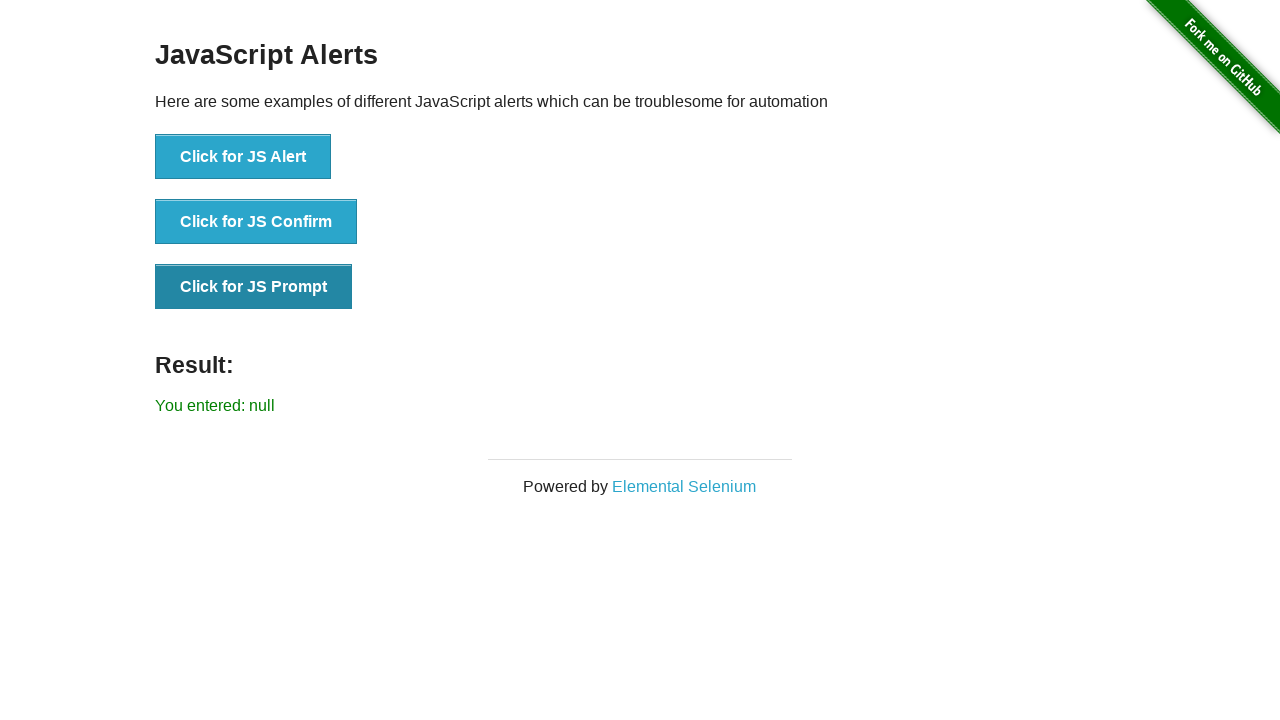

Clicked 'Click for JS Prompt' button again to trigger the dialog with handler active at (254, 287) on xpath=//button[text()='Click for JS Prompt']
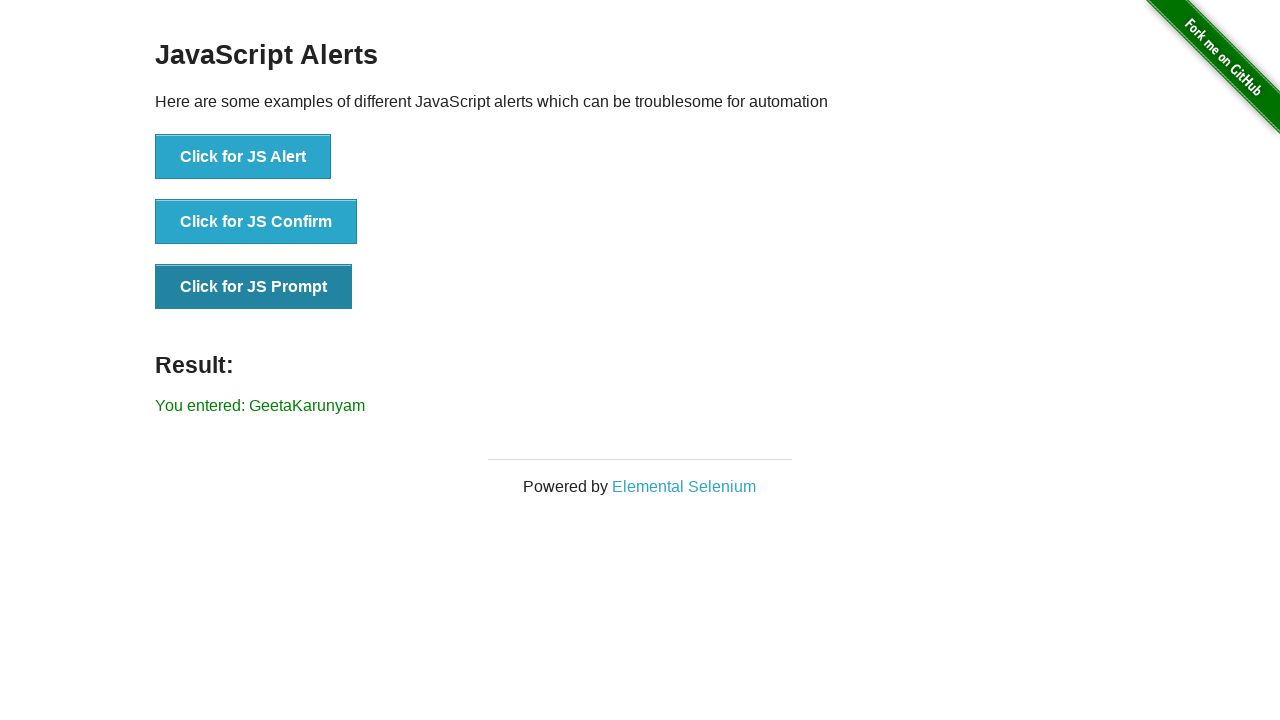

Result text element appeared on the page
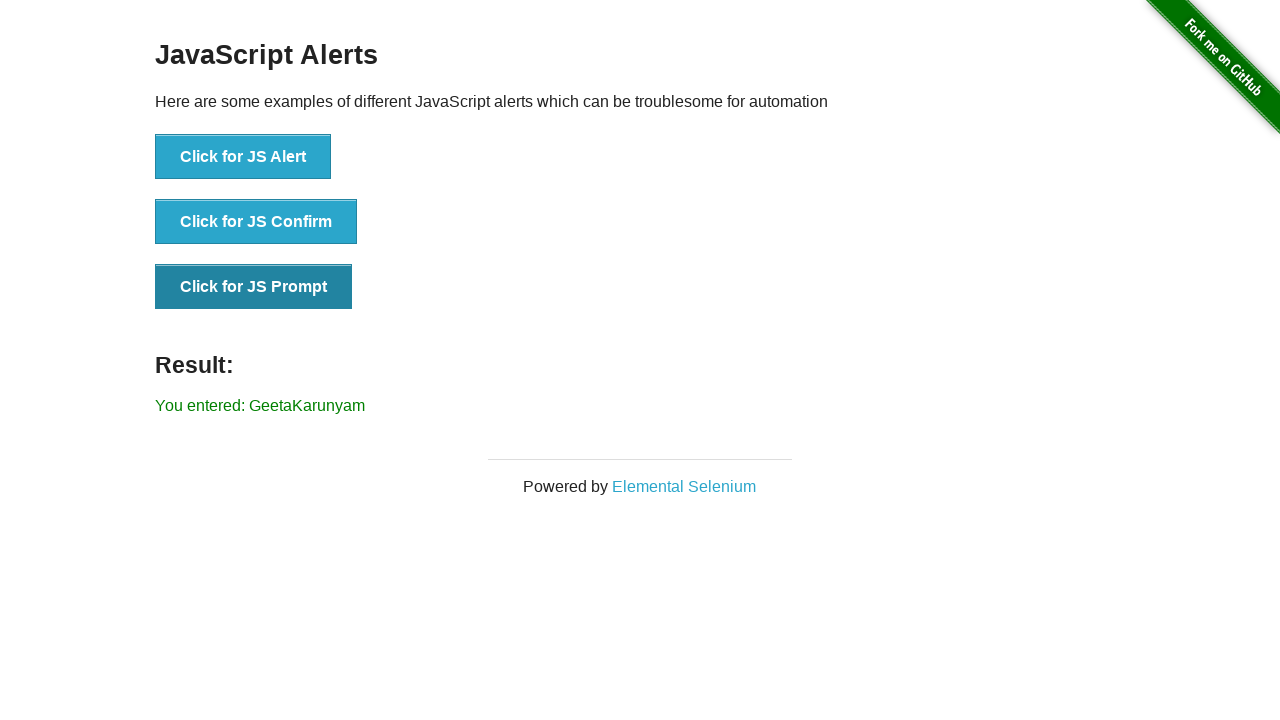

Retrieved result text: You entered: GeetaKarunyam
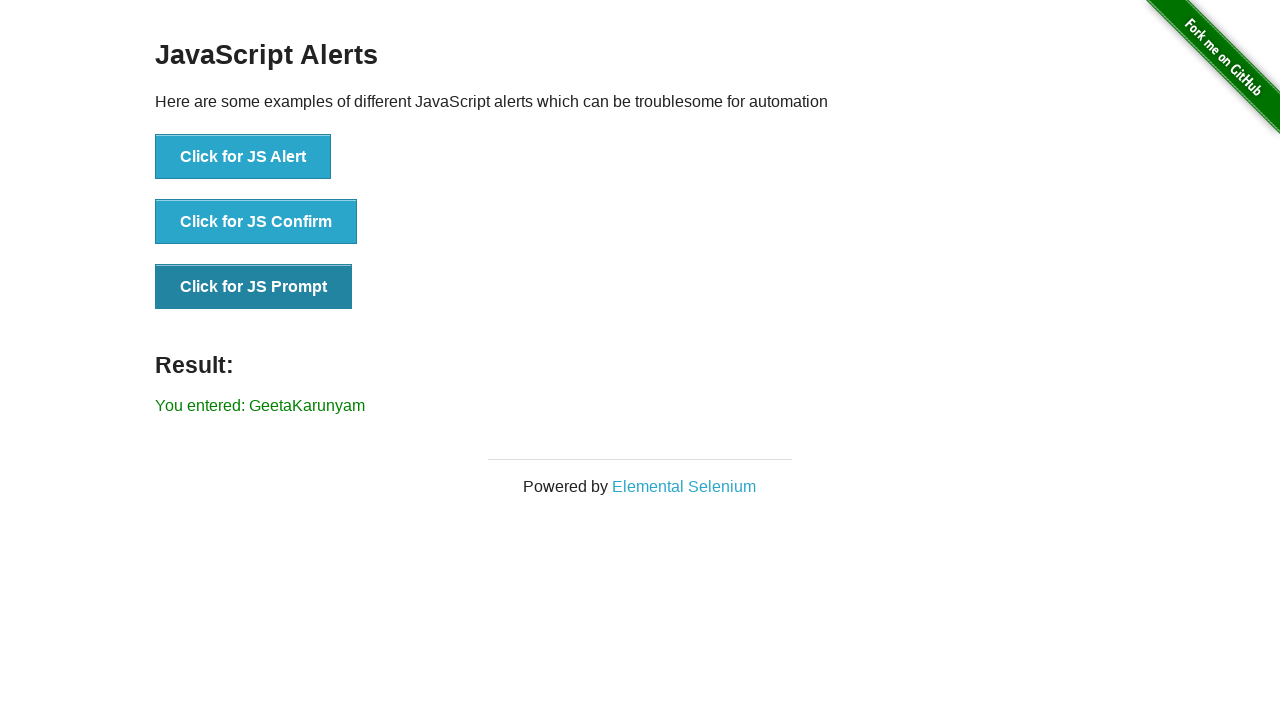

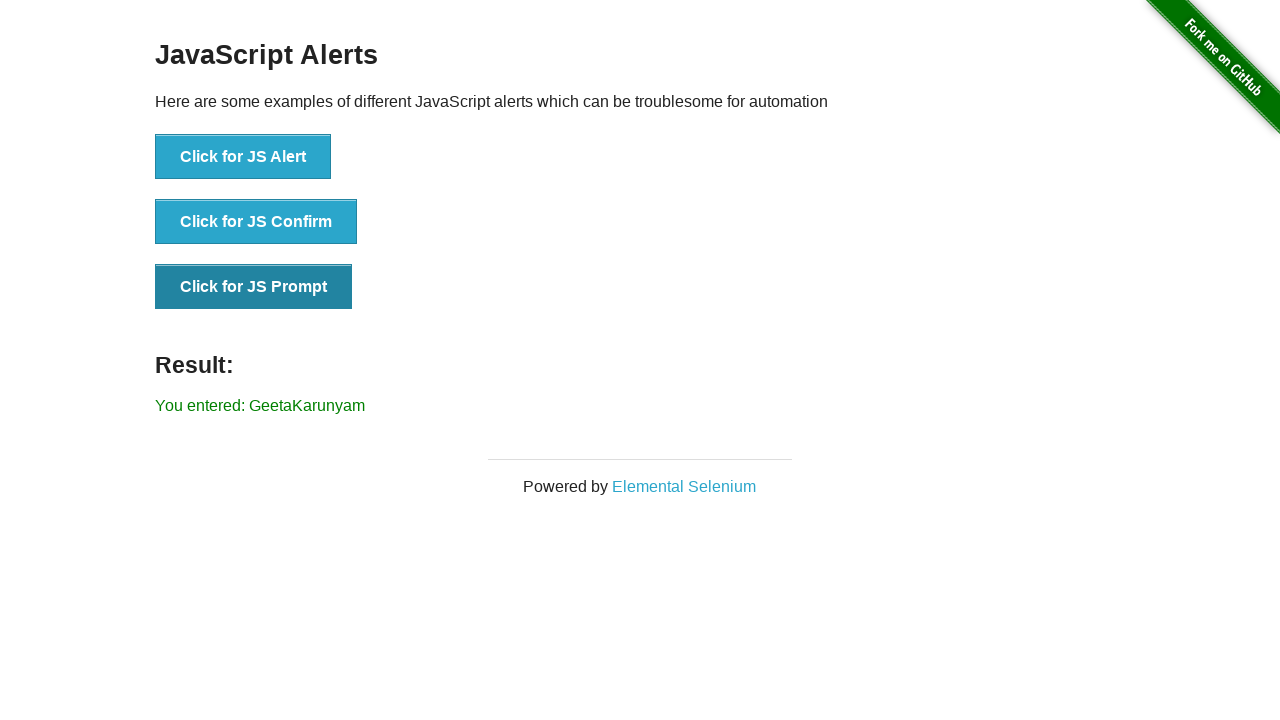